Tests that password field content cannot be copied when password is hidden

Starting URL: https://lmslite47vr.demo.mirapolis.ru/mira/

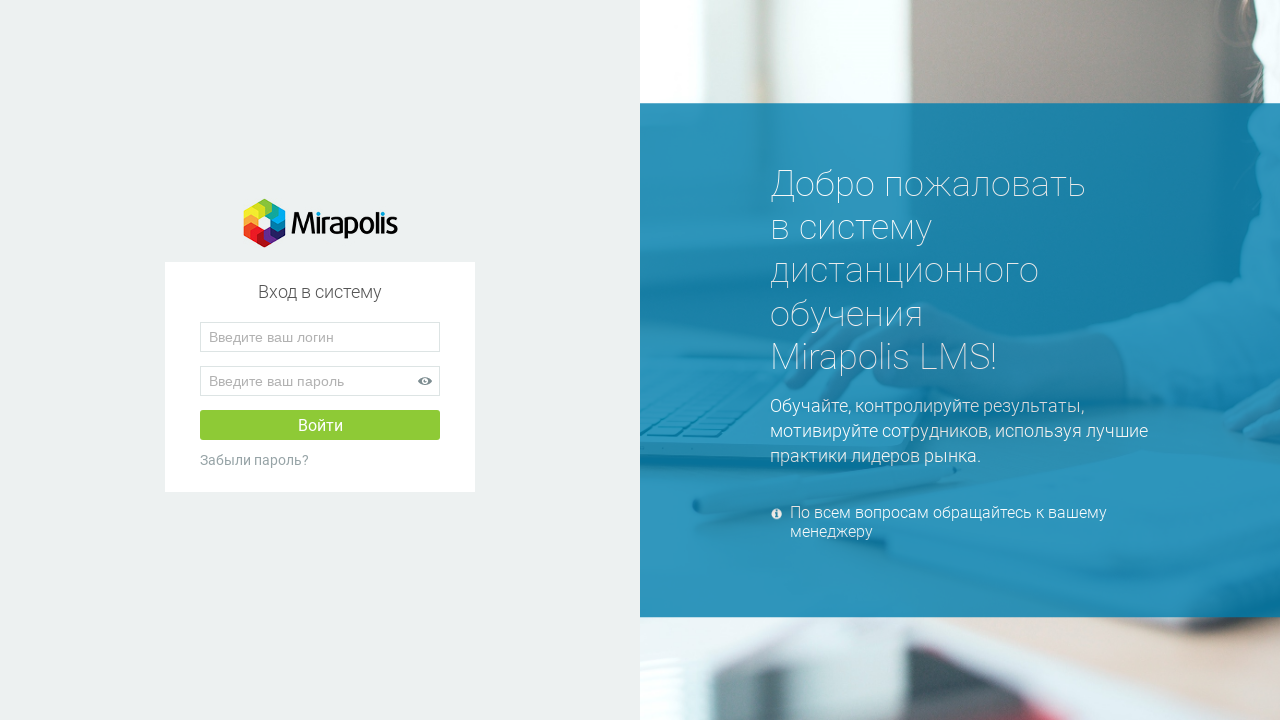

Entered 'testpass123' into password field on //input[@name='password']
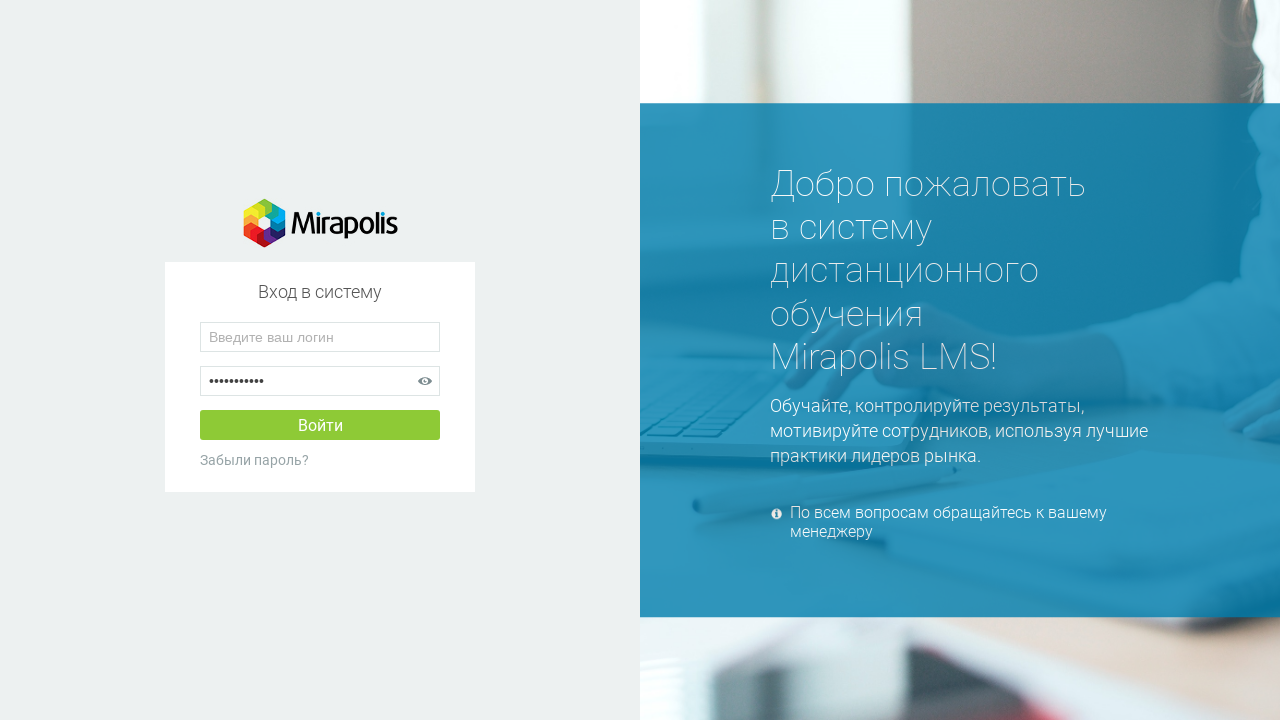

Selected all text in password field using Ctrl+A on xpath=//input[@name='password']
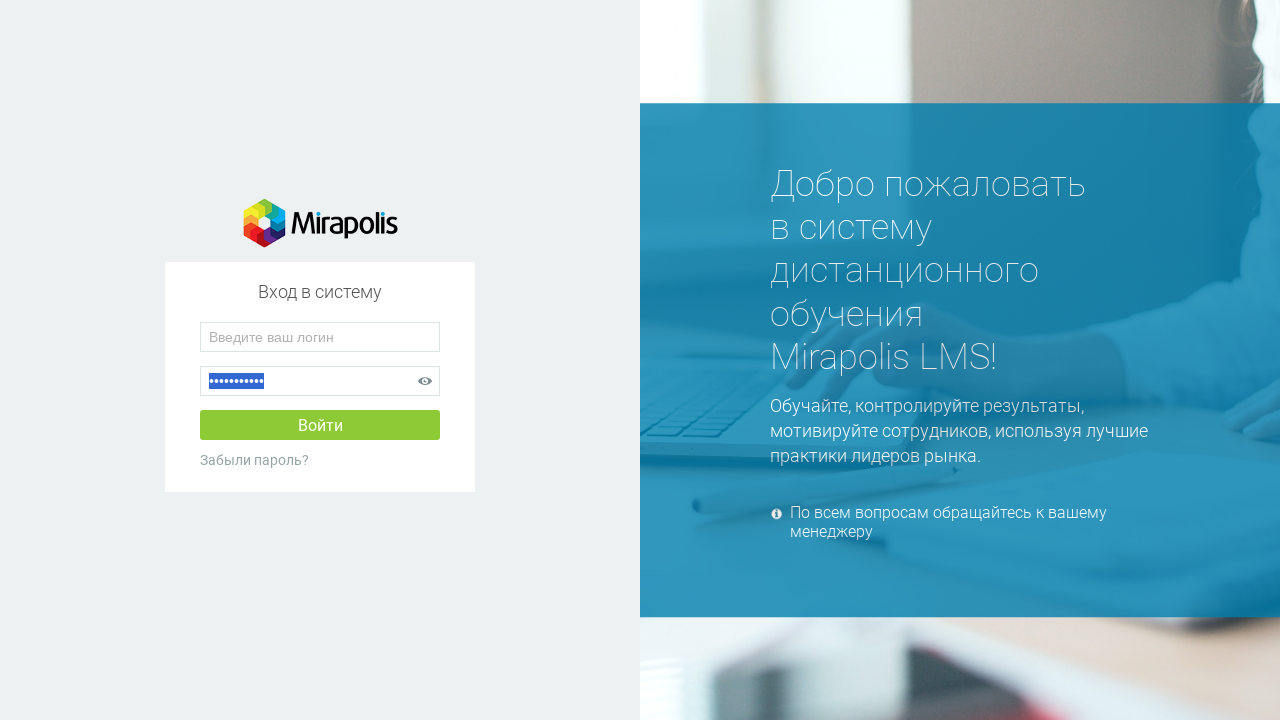

Attempted to copy password field content using Ctrl+C on xpath=//input[@name='password']
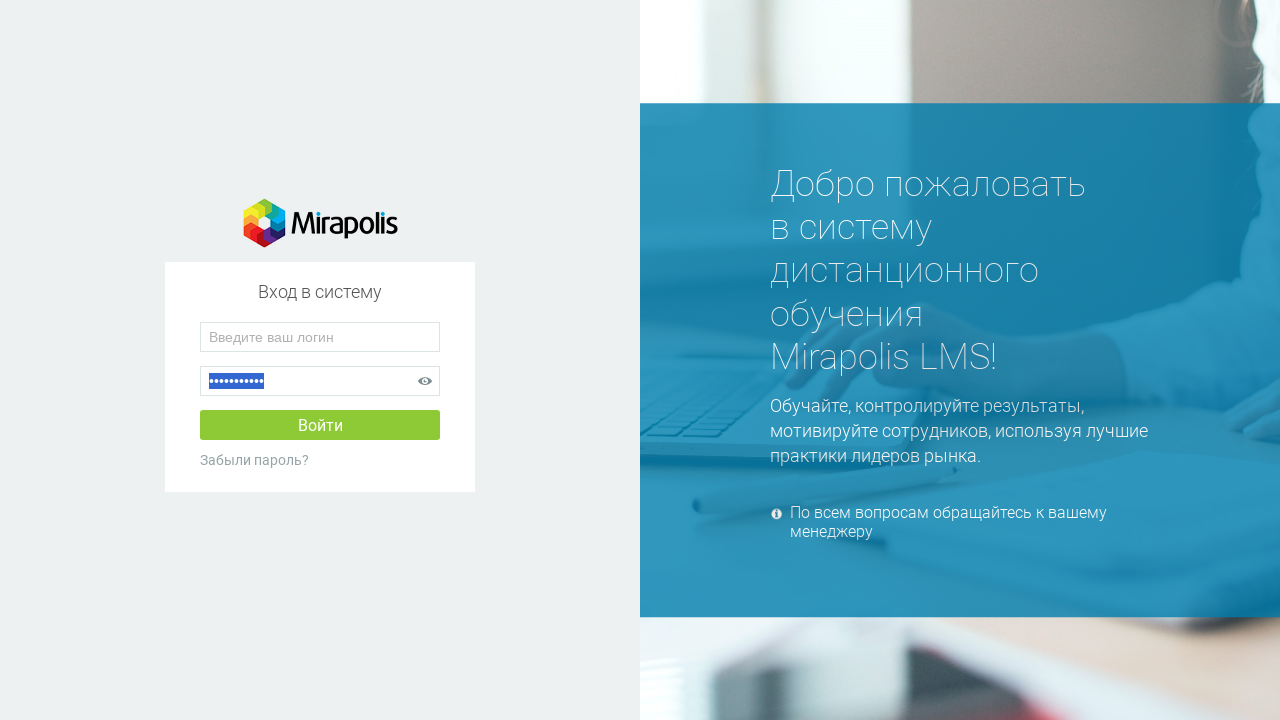

Attempted to paste into login field using Ctrl+V on xpath=//input[@name='user']
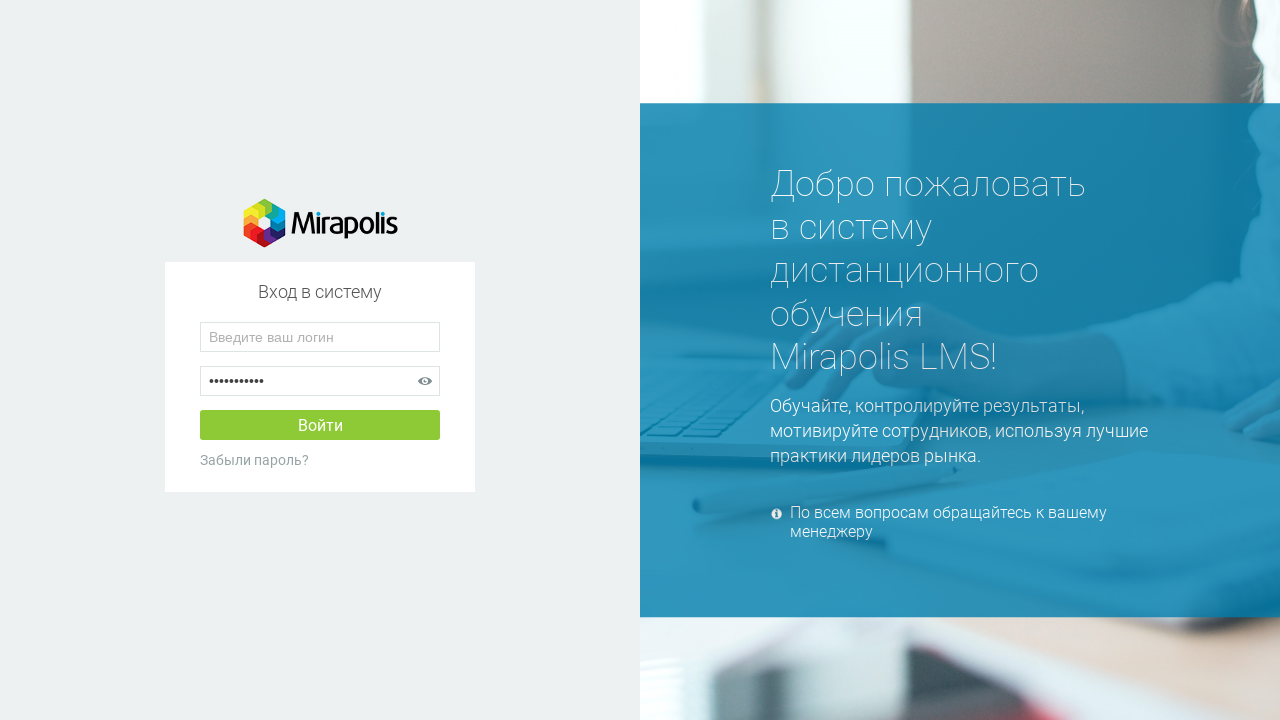

Retrieved login field value to verify copy/paste was blocked
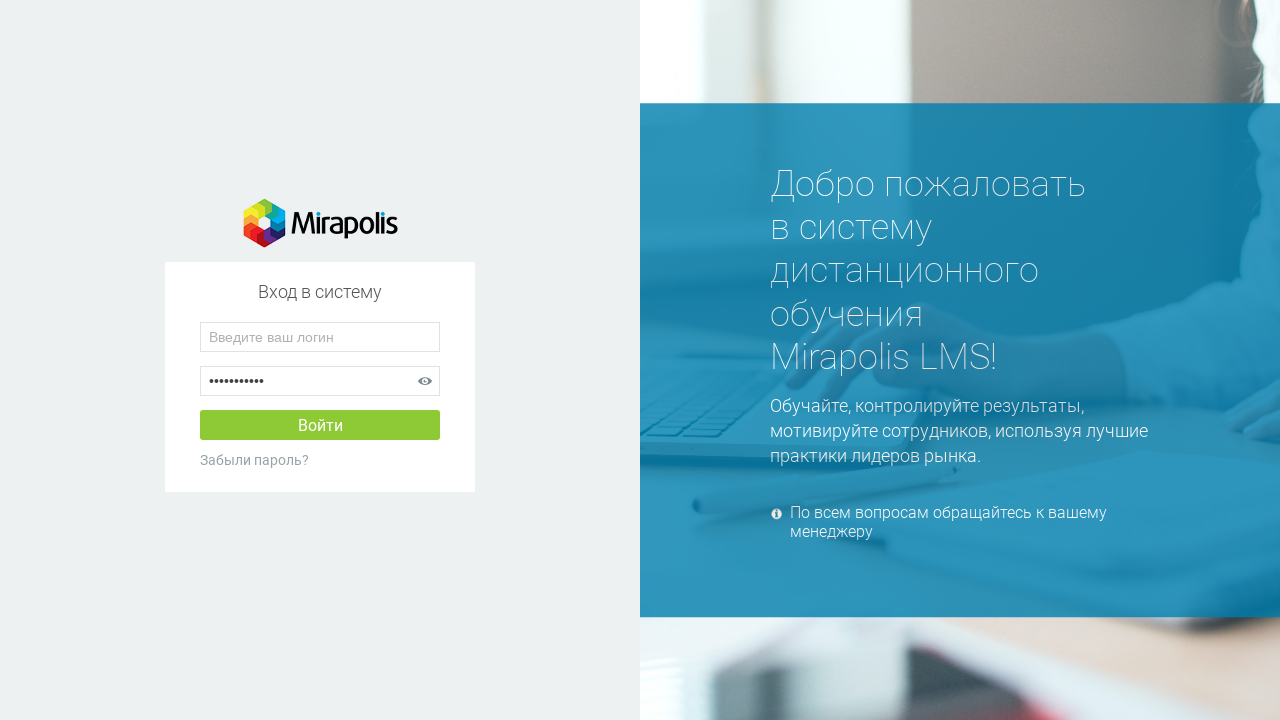

Verified that password content was NOT pasted into login field (security feature working)
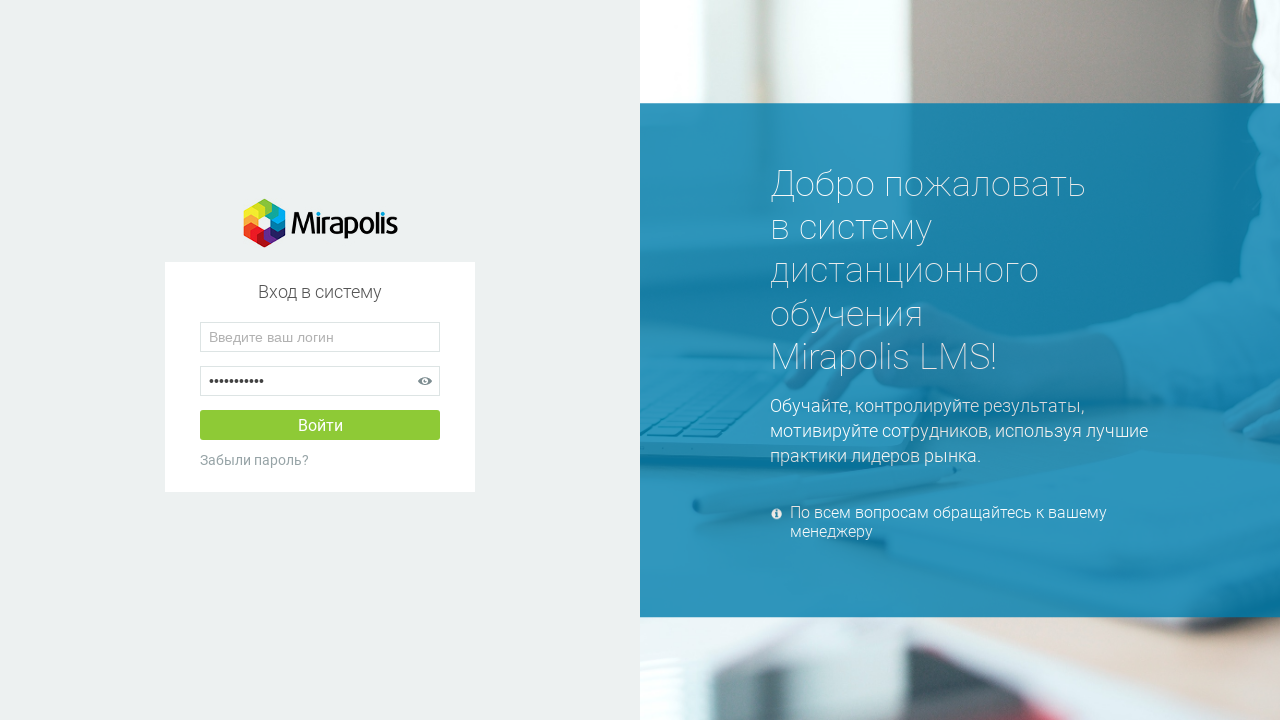

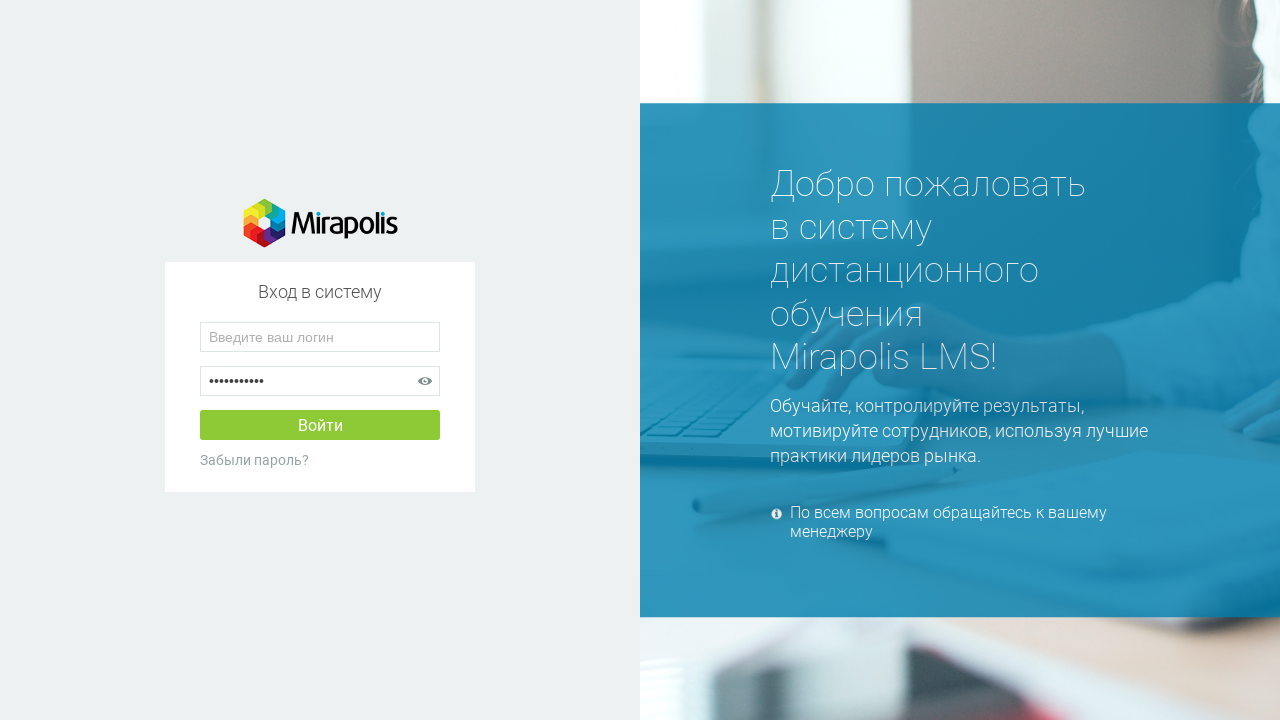